Tests checkbox functionality by clicking a checkbox and verifying its selection state

Starting URL: https://rahulshettyacademy.com/dropdownsPractise/

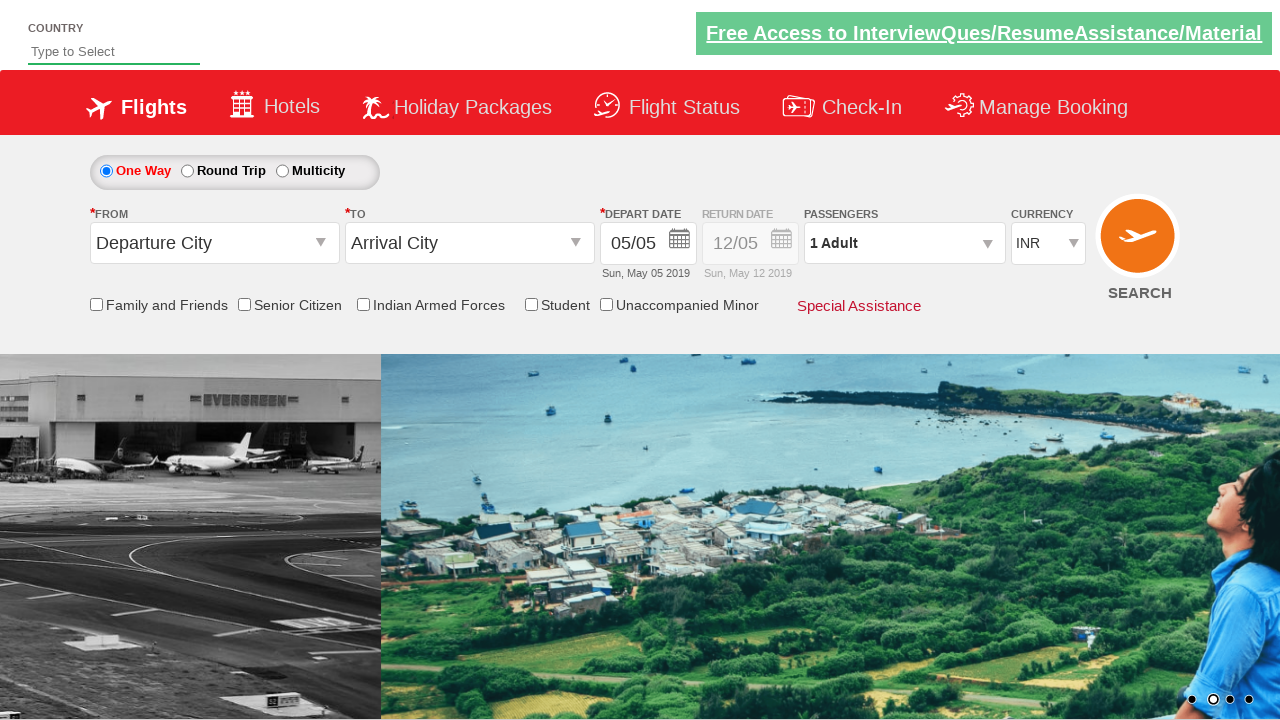

Clicked Friends and Family checkbox at (96, 304) on #ctl00_mainContent_chk_friendsandfamily
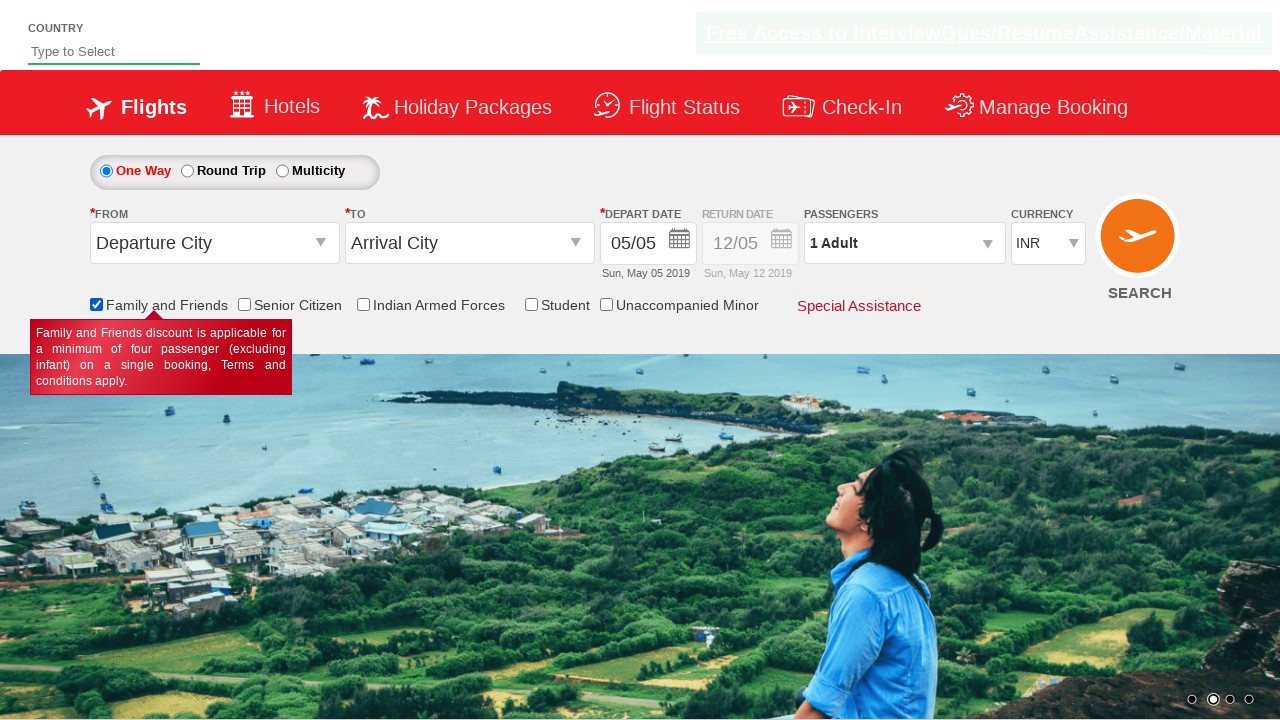

Verified checkbox is selected
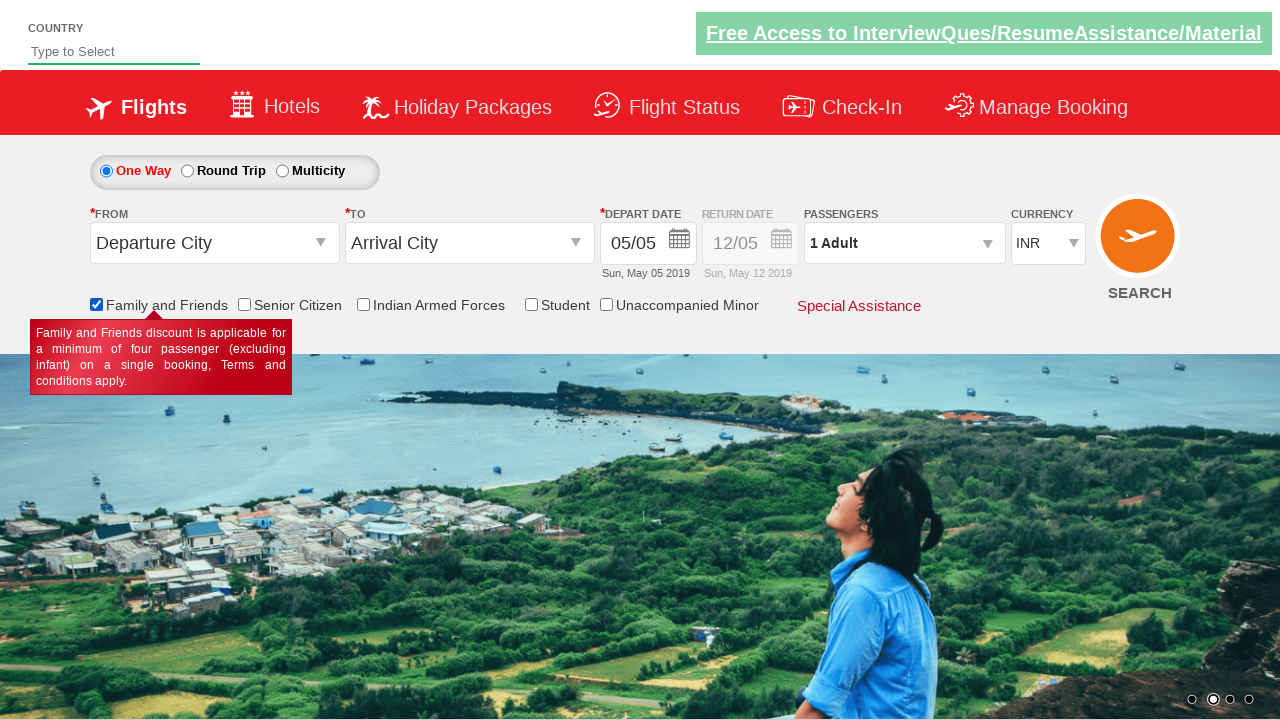

Assertion passed: Checkbox is selected
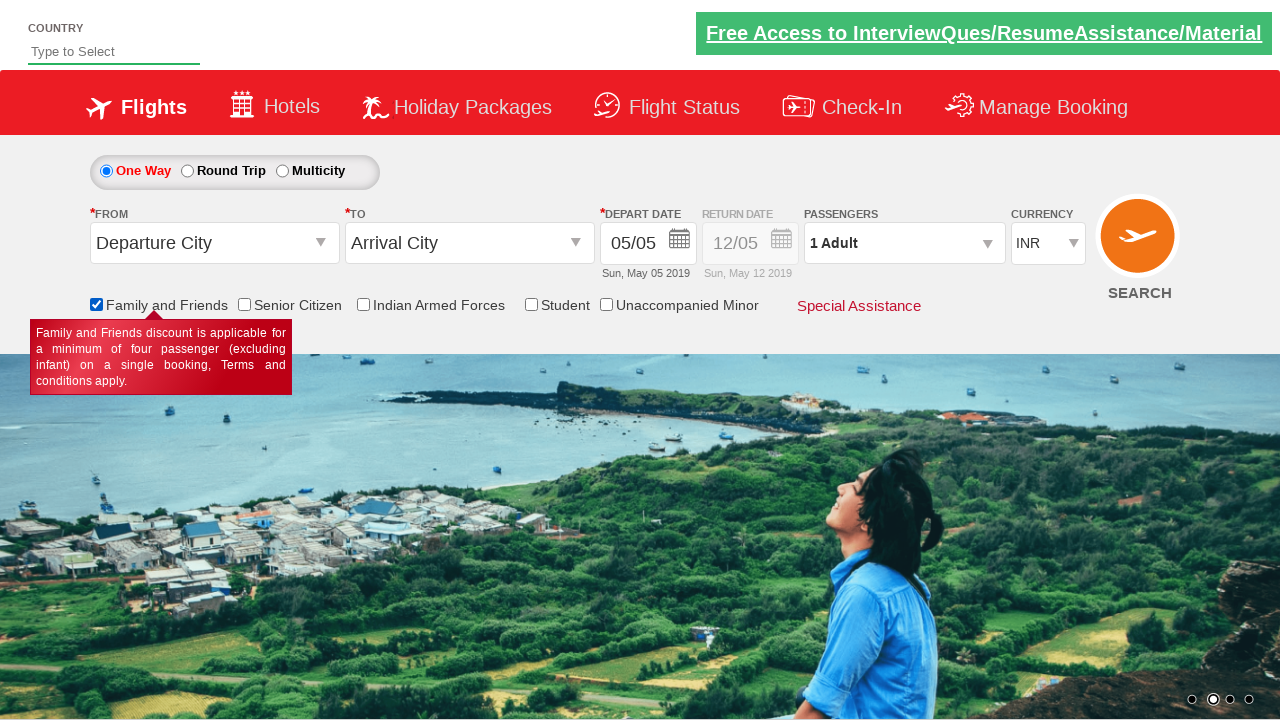

Counted total checkboxes on page: 6
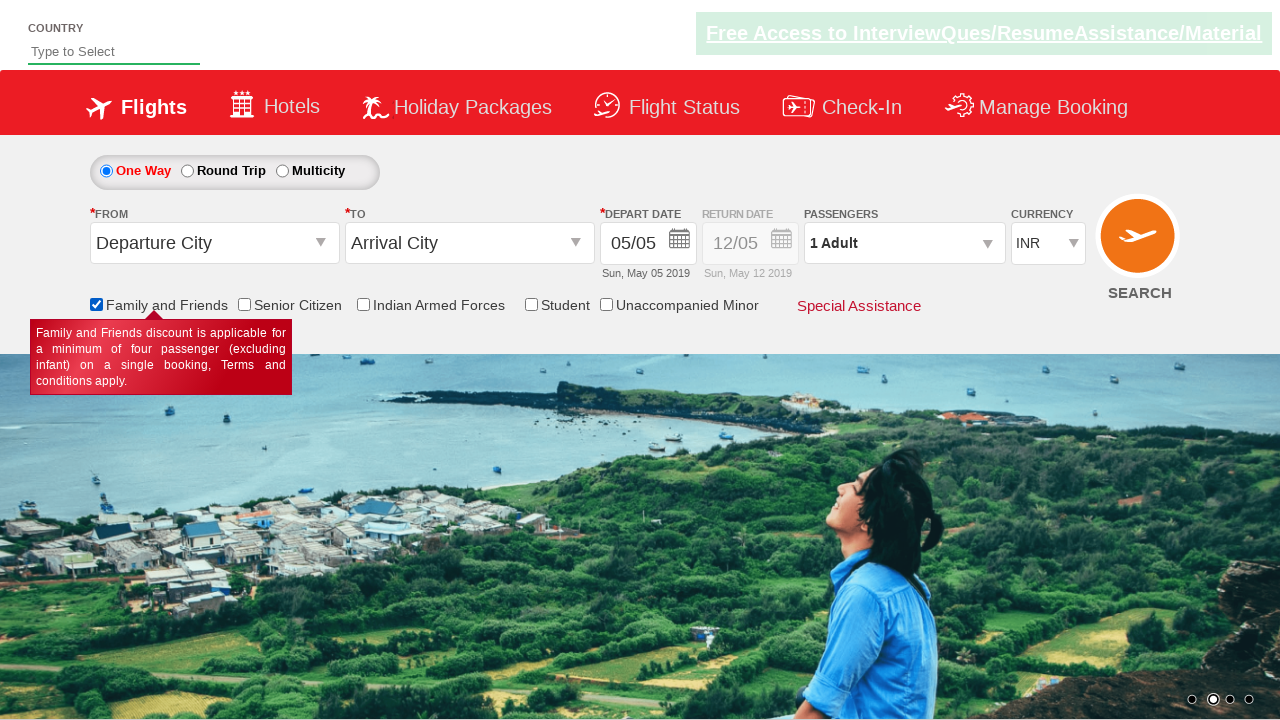

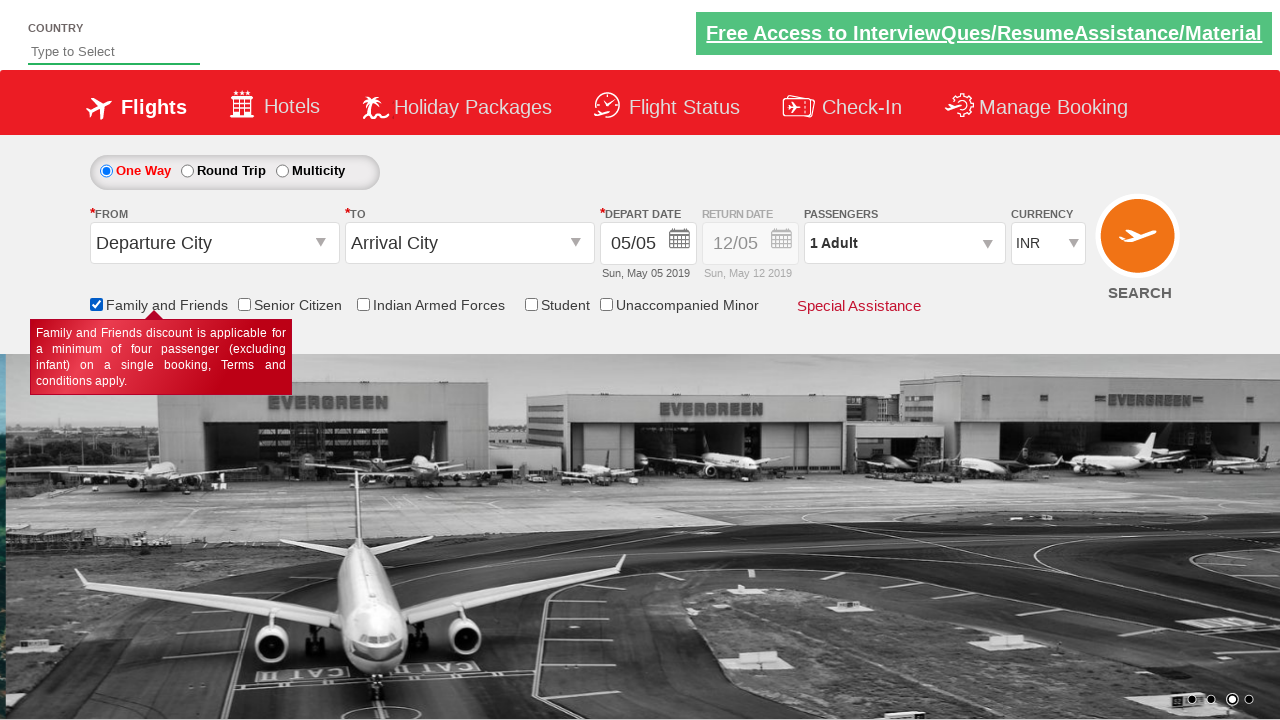